Tests clicking on a year link in the GitHub contributions section to filter contributions by year 2021

Starting URL: https://github.com/gabrielle-1

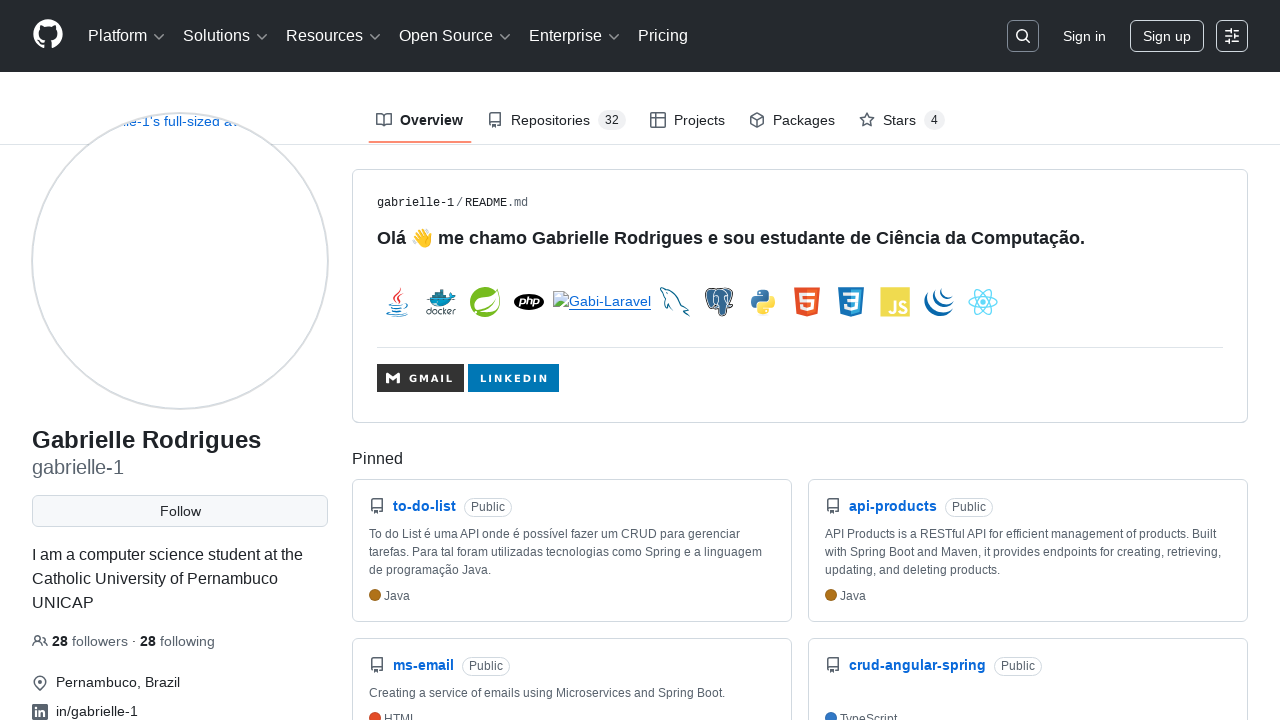

Clicked on 2021 year link in GitHub contributions section at (1189, 539) on #year-link-2021
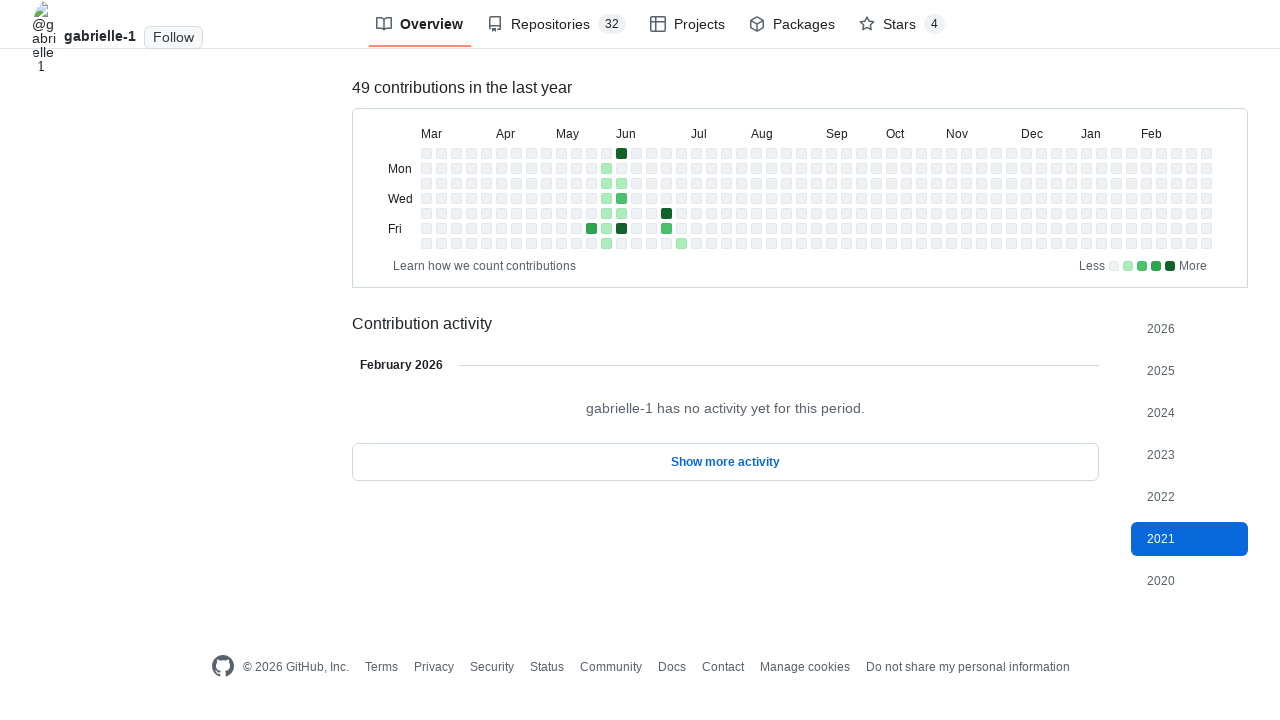

Navigated to filtered contributions page for year 2021
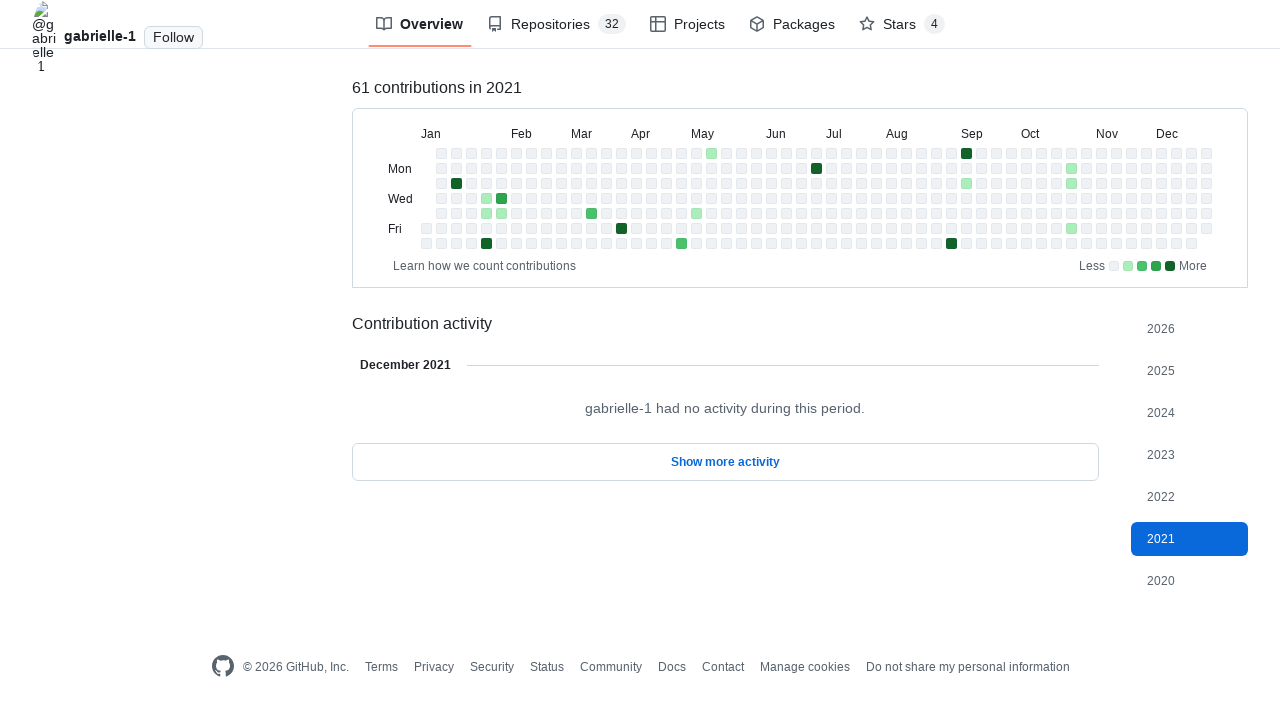

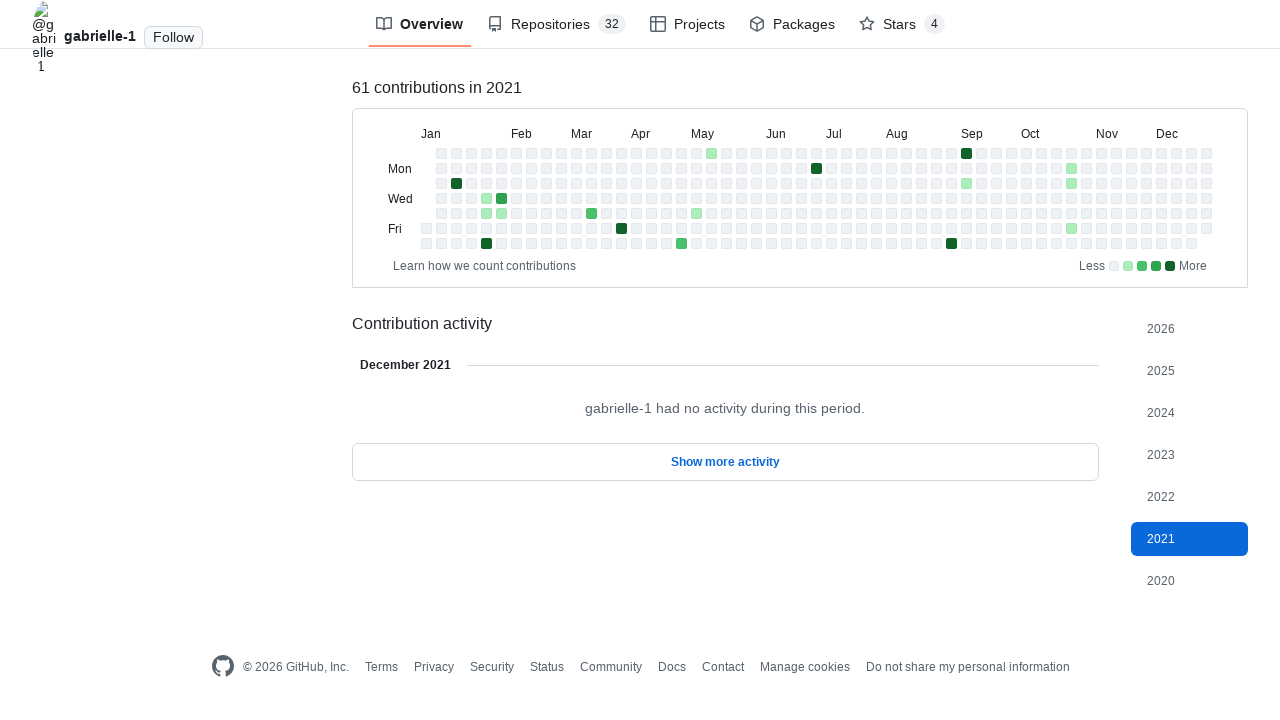